Verifies that the OrangeHRM login page is displayed correctly

Starting URL: https://opensource-demo.orangehrmlive.com/

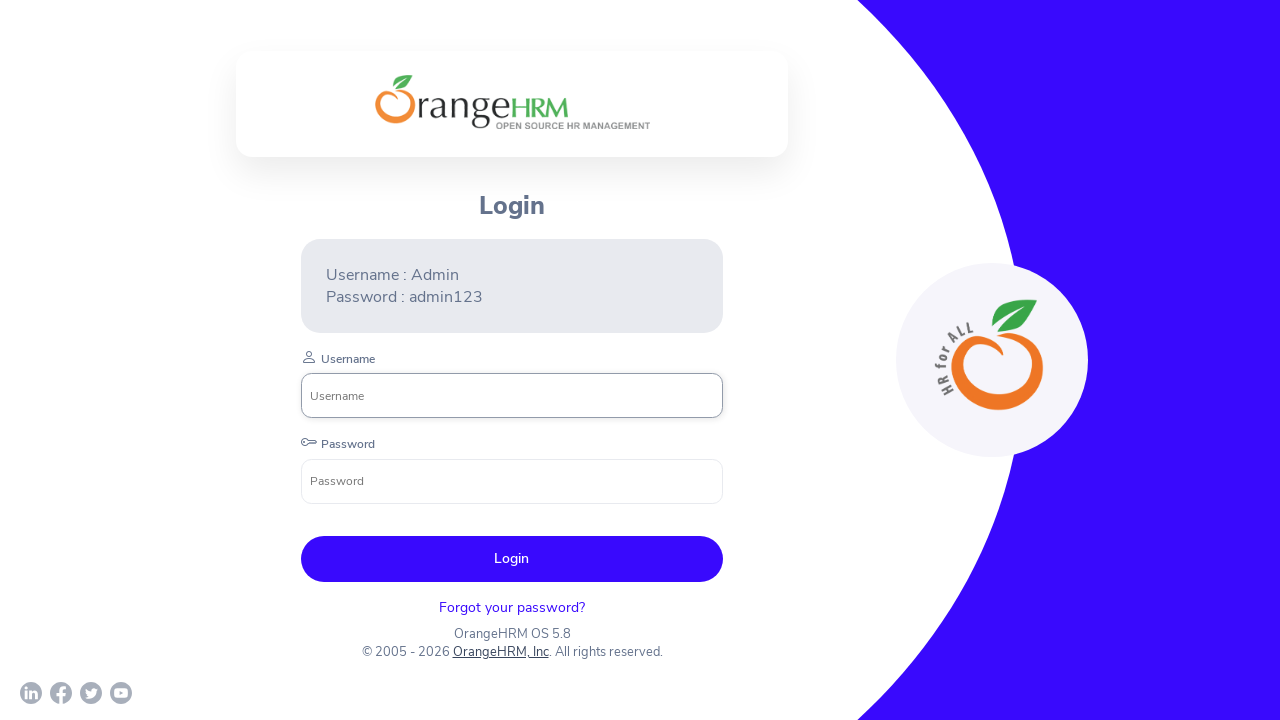

Waited for login page to load (domcontentloaded)
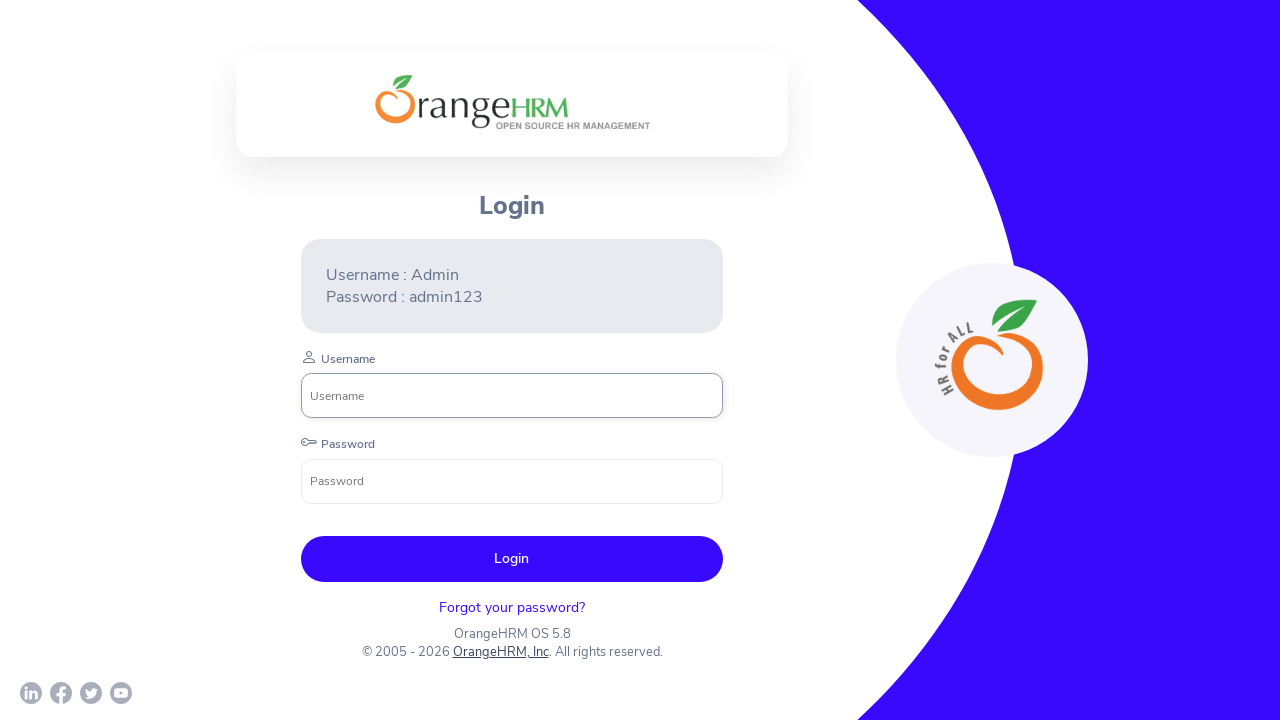

Verified page title is 'OrangeHRM'
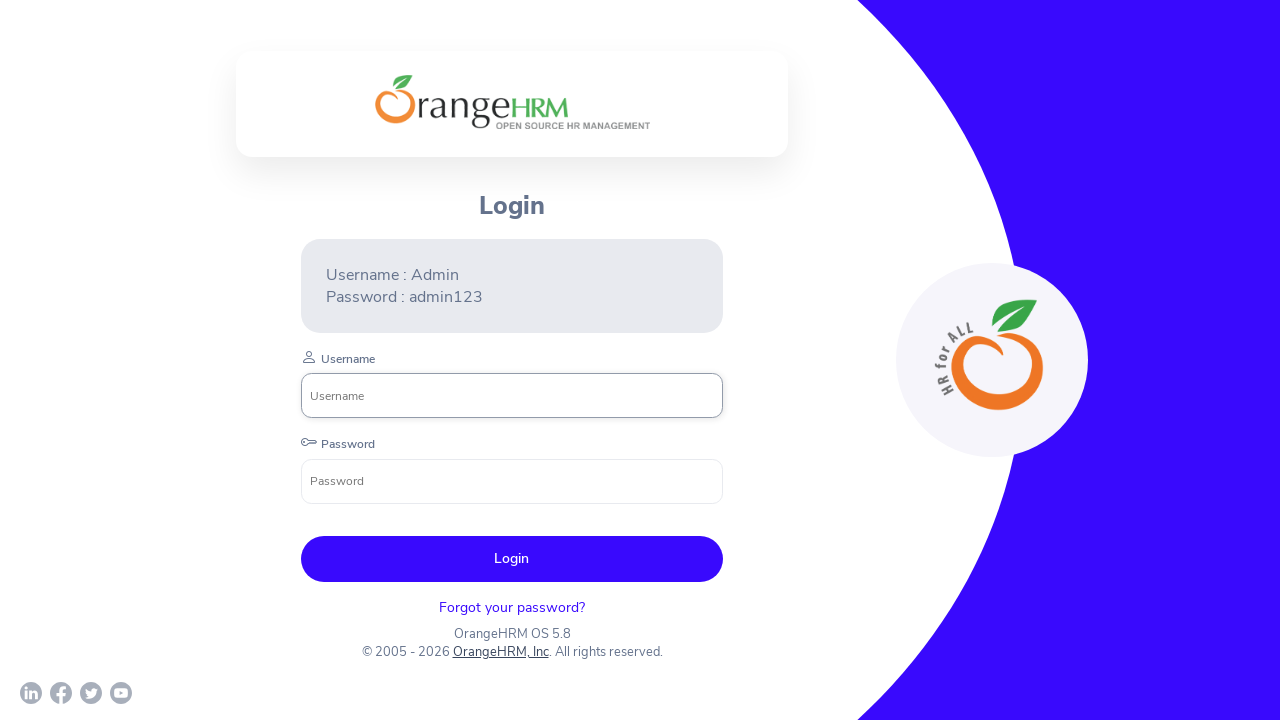

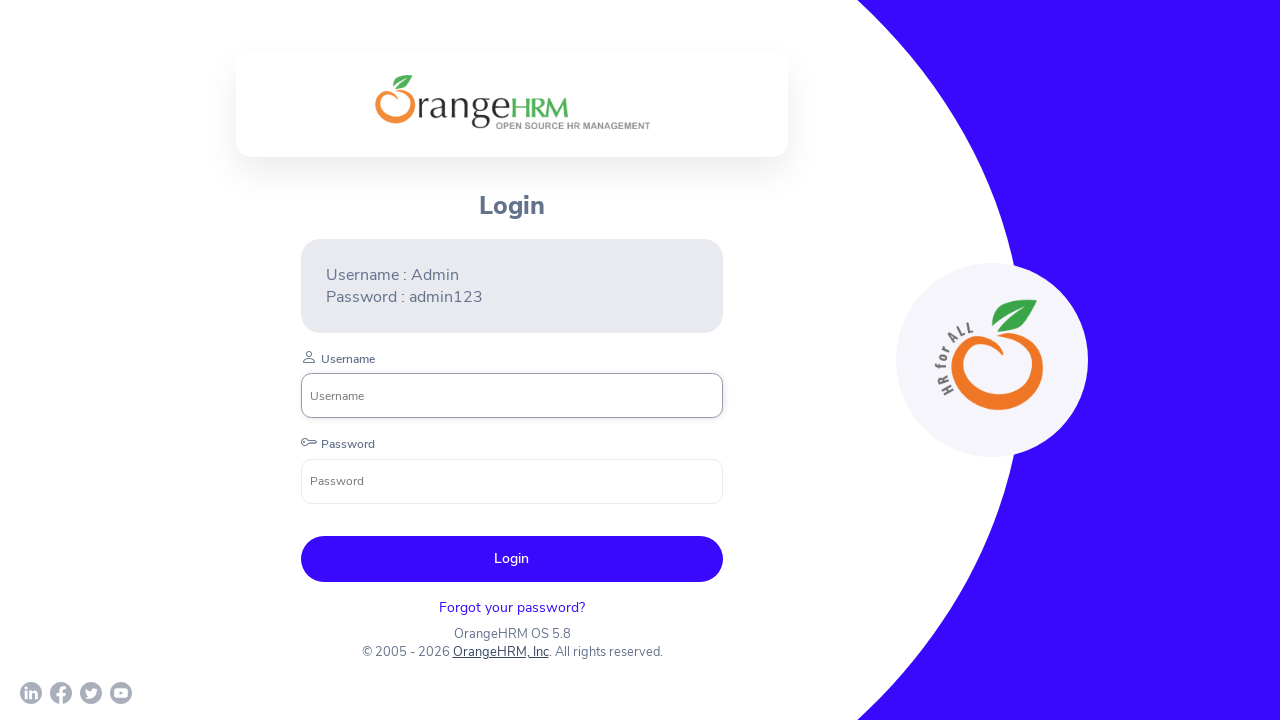